Tests multi-window handling by clicking a link that opens a new window, switching to the new window, verifying the URL contains 'new', closing the new window, and switching back to the original window.

Starting URL: https://the-internet.herokuapp.com/windows

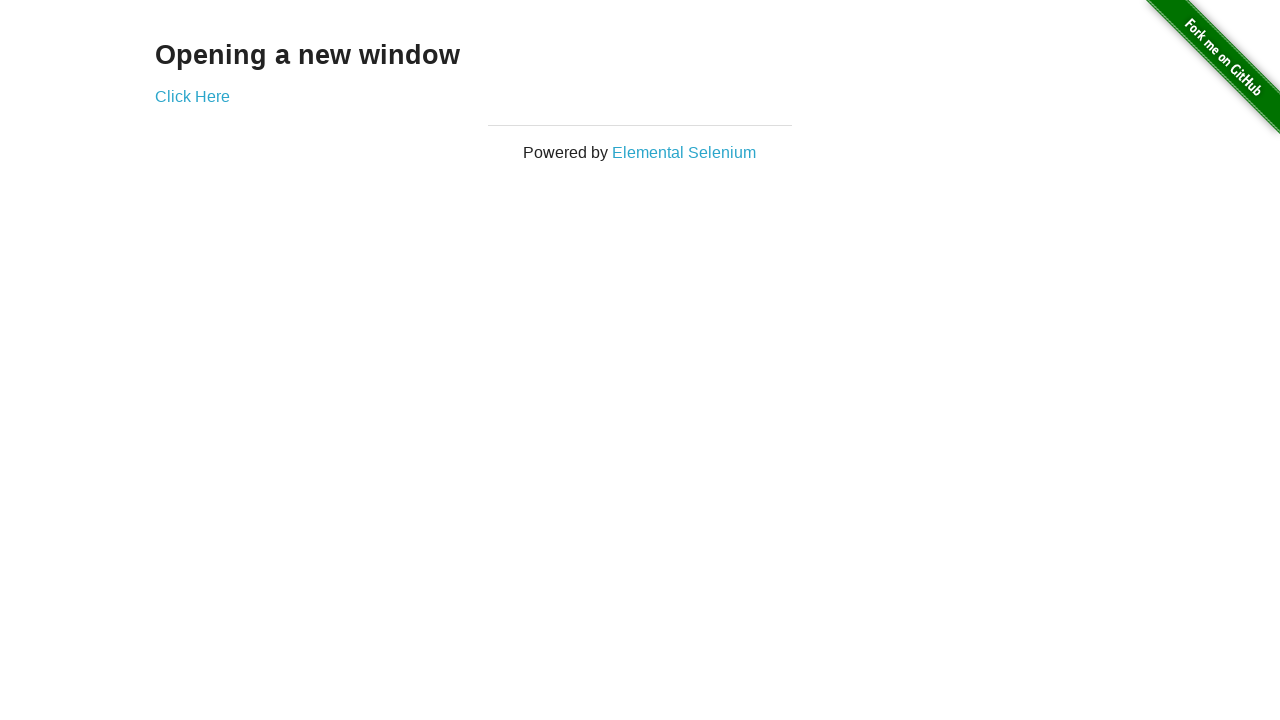

Clicked link to open new window at (192, 96) on a[href="/windows/new"]
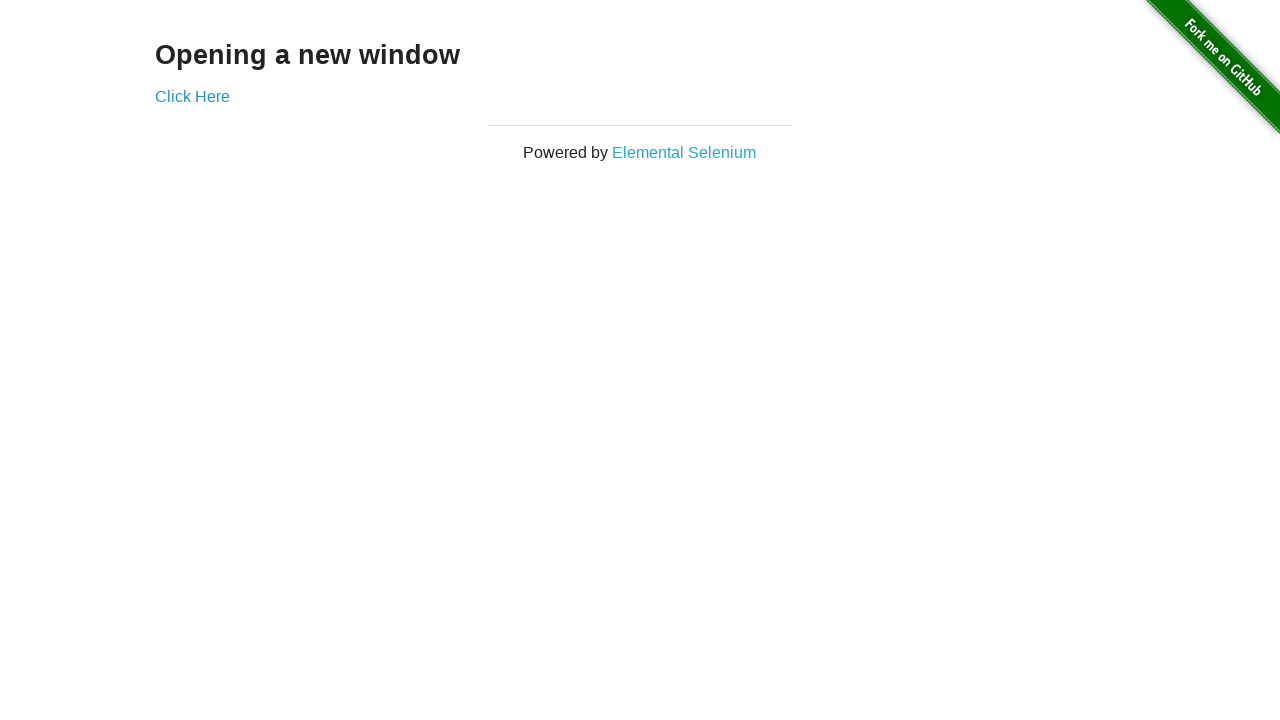

New window page object acquired
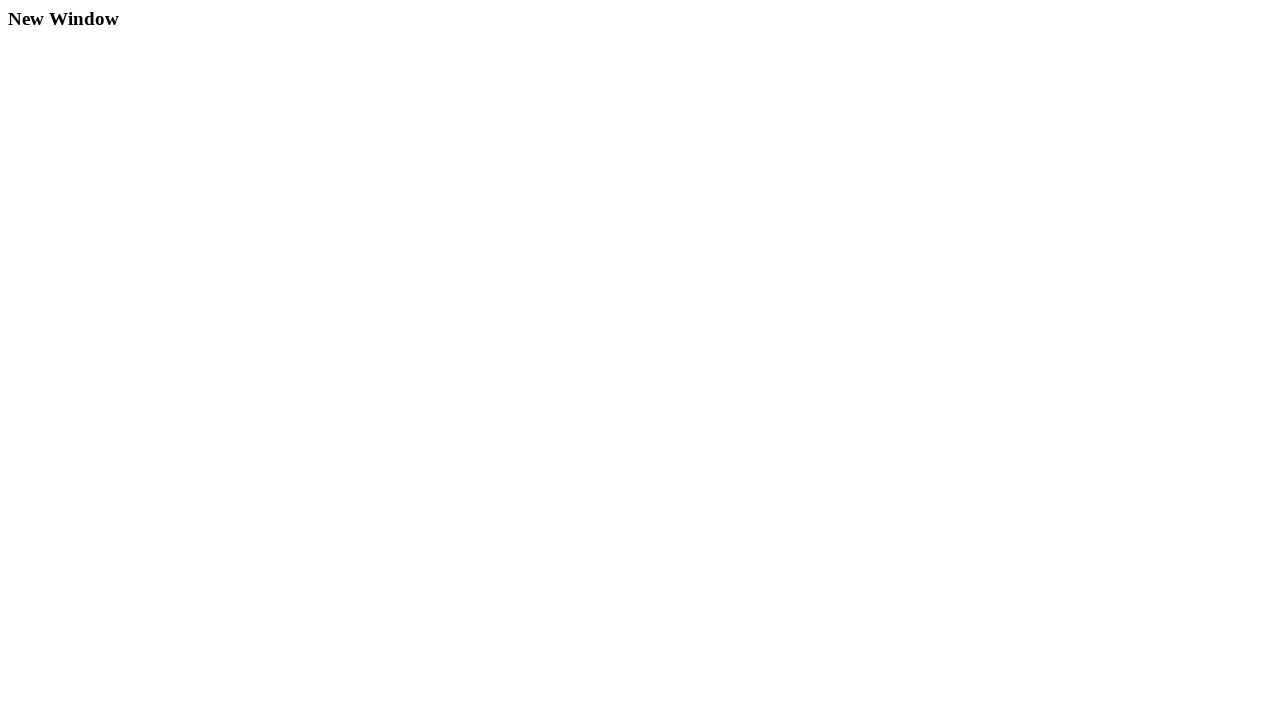

New window fully loaded
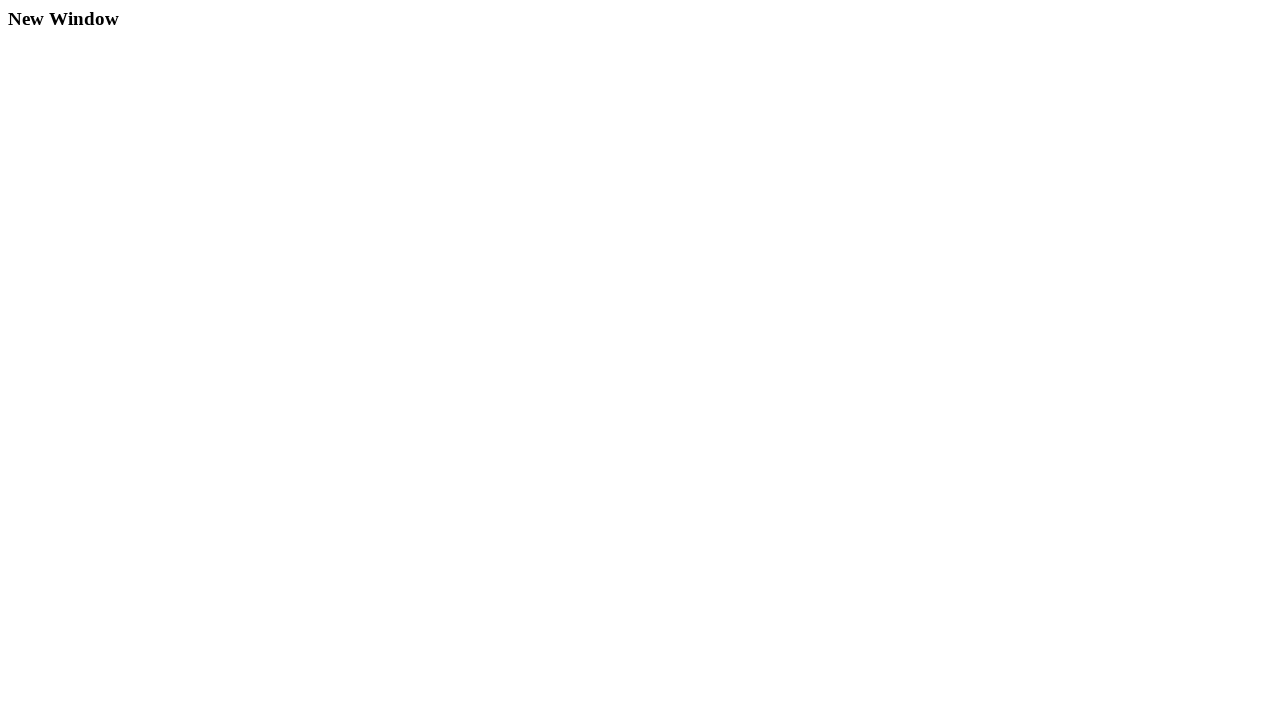

Verified new window URL contains 'new': https://the-internet.herokuapp.com/windows/new
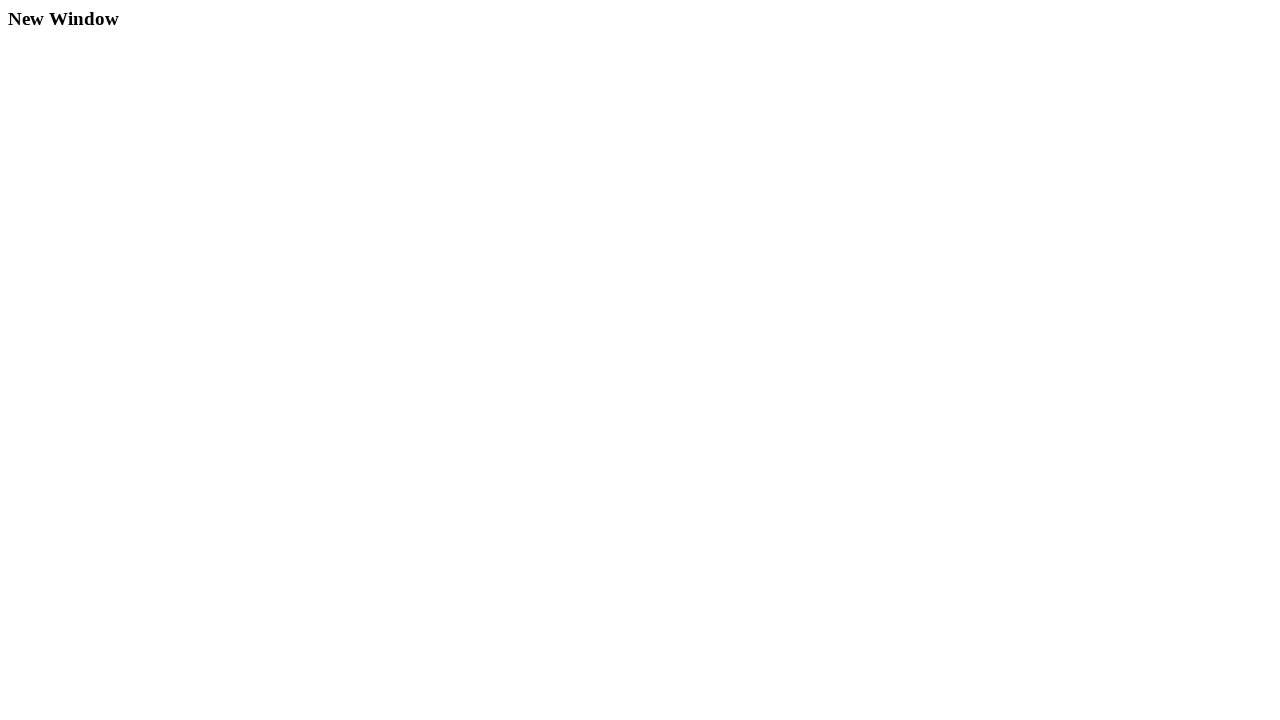

Closed new window
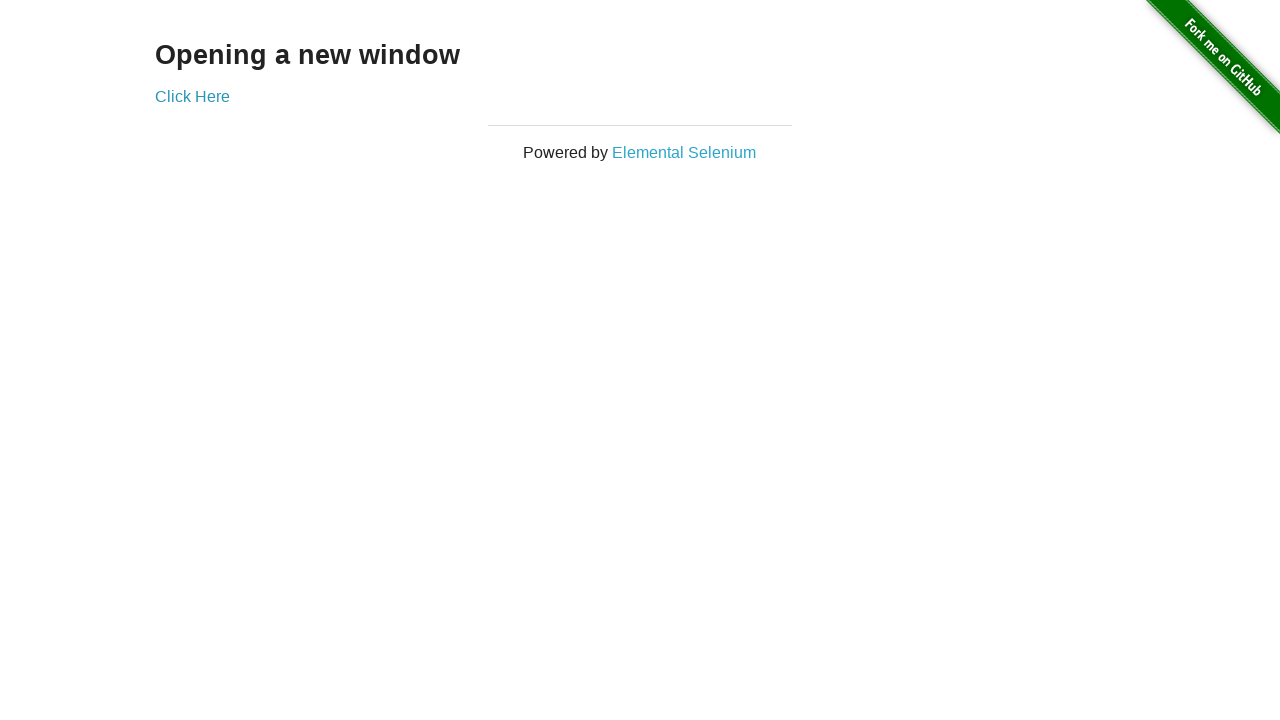

Back to original window
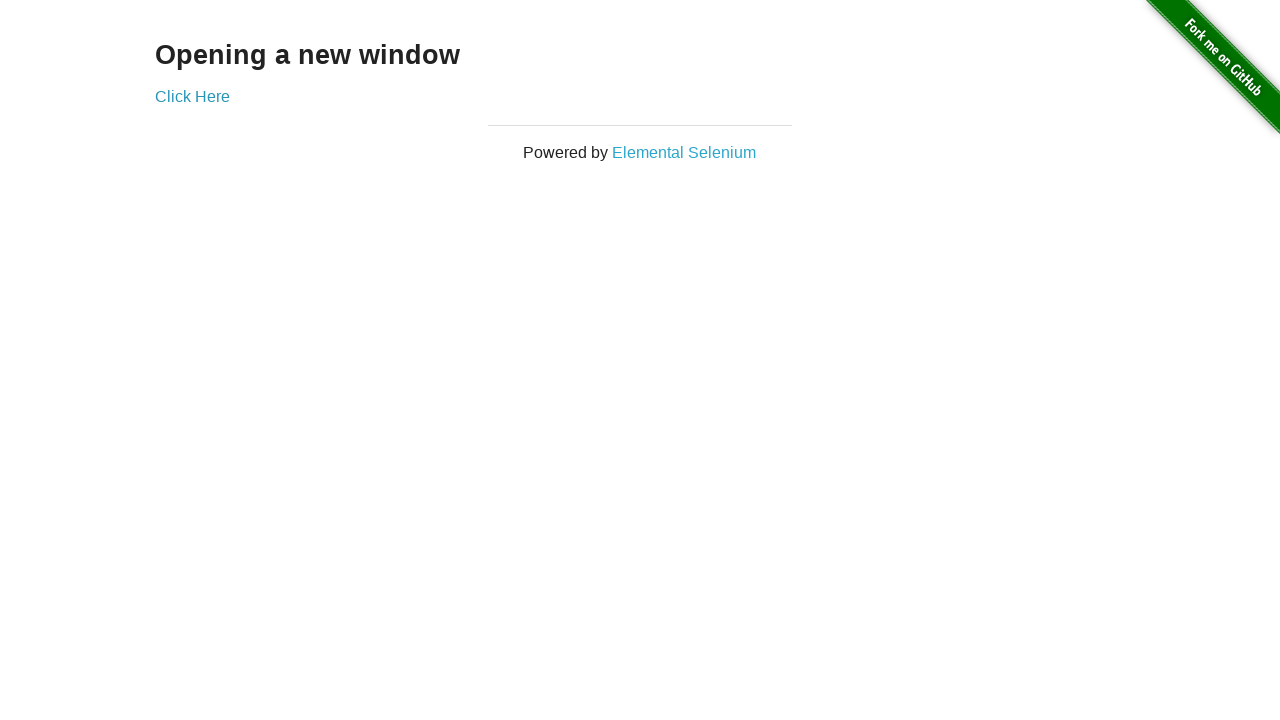

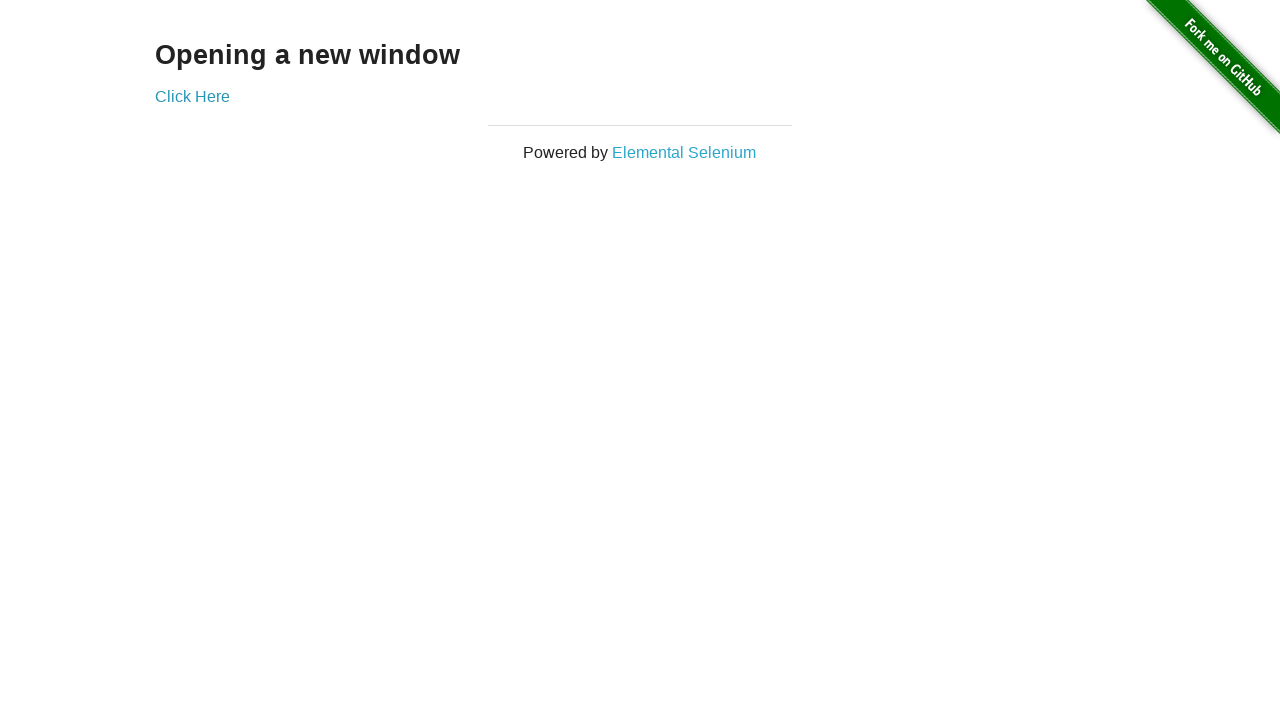